Tests un-marking todo items as complete by unchecking their checkboxes

Starting URL: https://demo.playwright.dev/todomvc

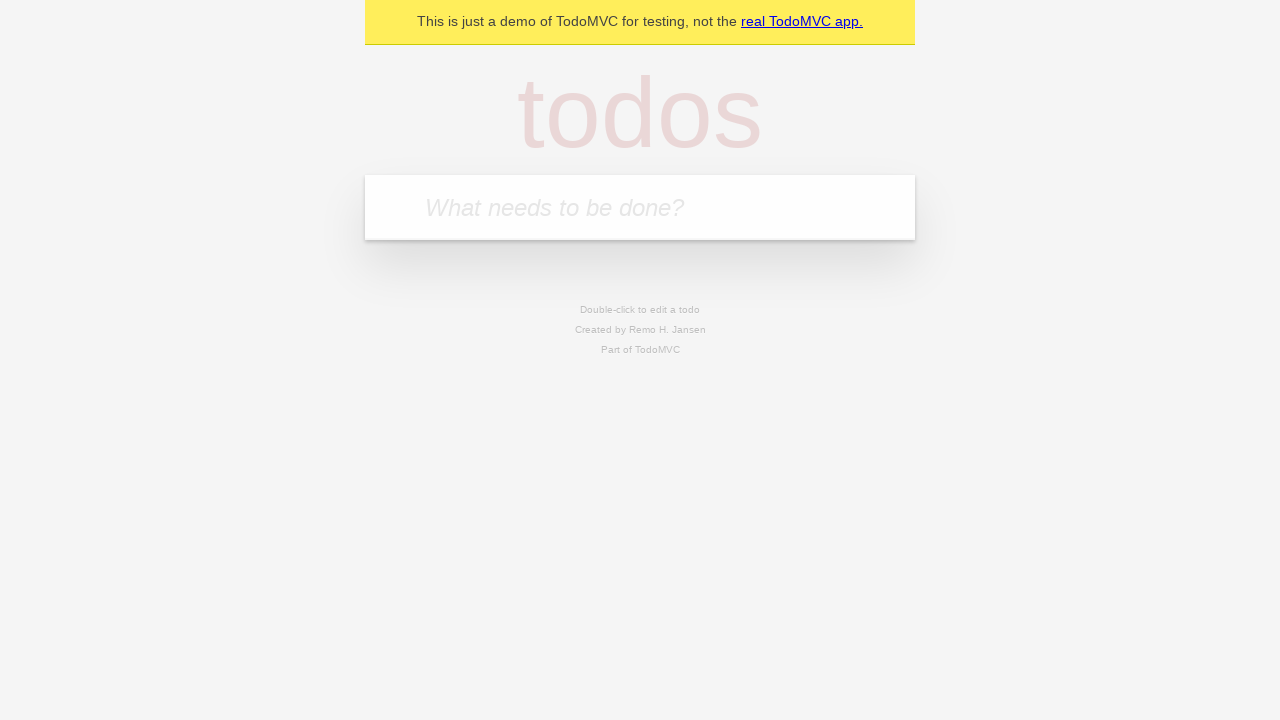

Filled todo input with 'buy some cheese' on internal:attr=[placeholder="What needs to be done?"i]
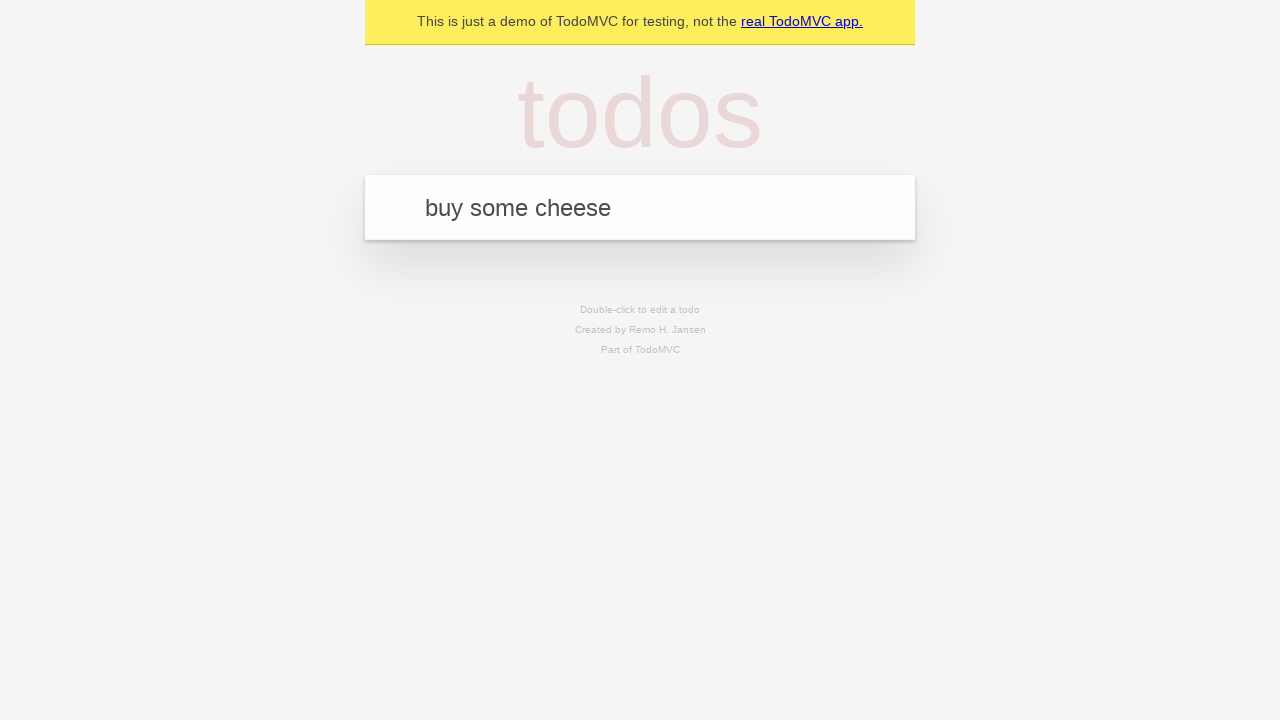

Pressed Enter to create first todo item on internal:attr=[placeholder="What needs to be done?"i]
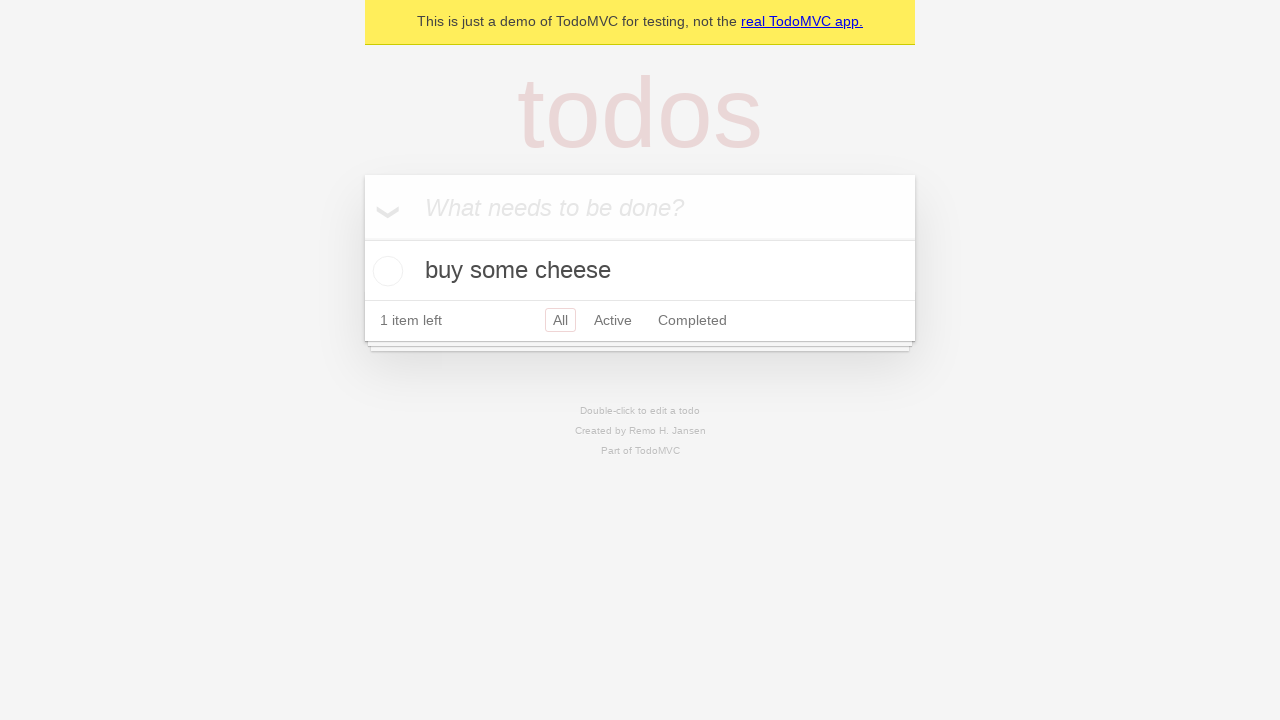

Filled todo input with 'feed the cat' on internal:attr=[placeholder="What needs to be done?"i]
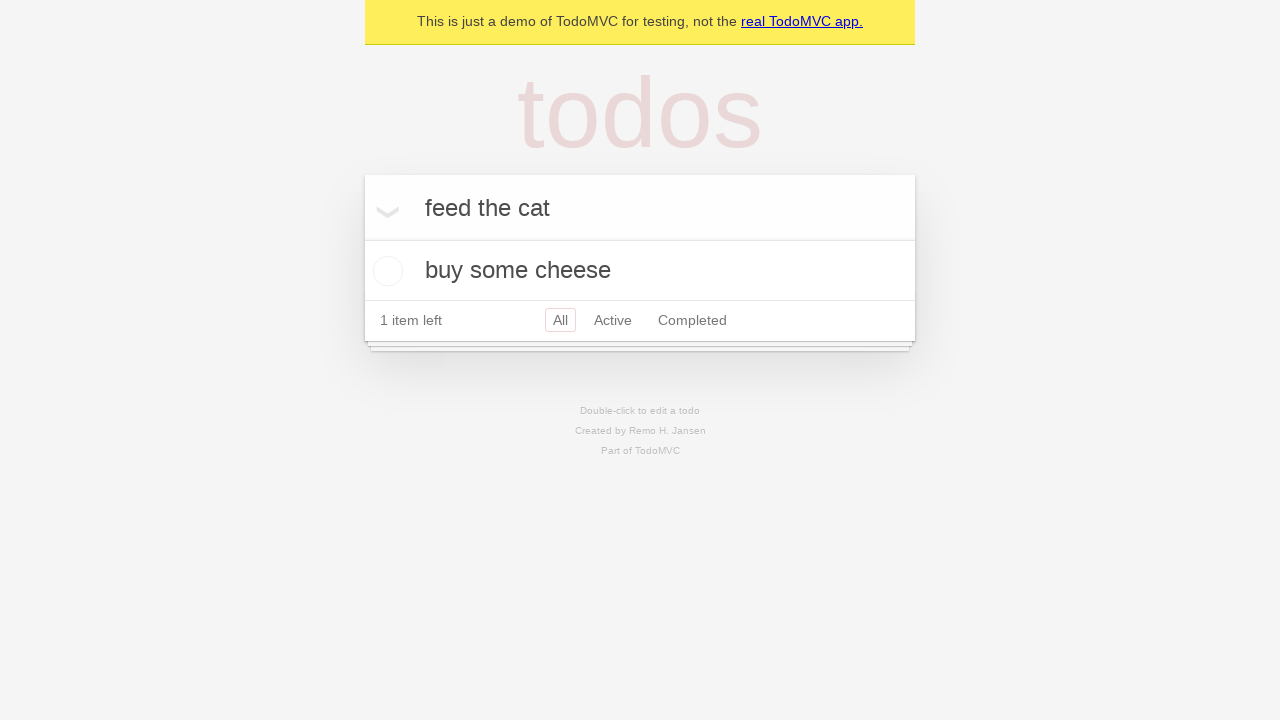

Pressed Enter to create second todo item on internal:attr=[placeholder="What needs to be done?"i]
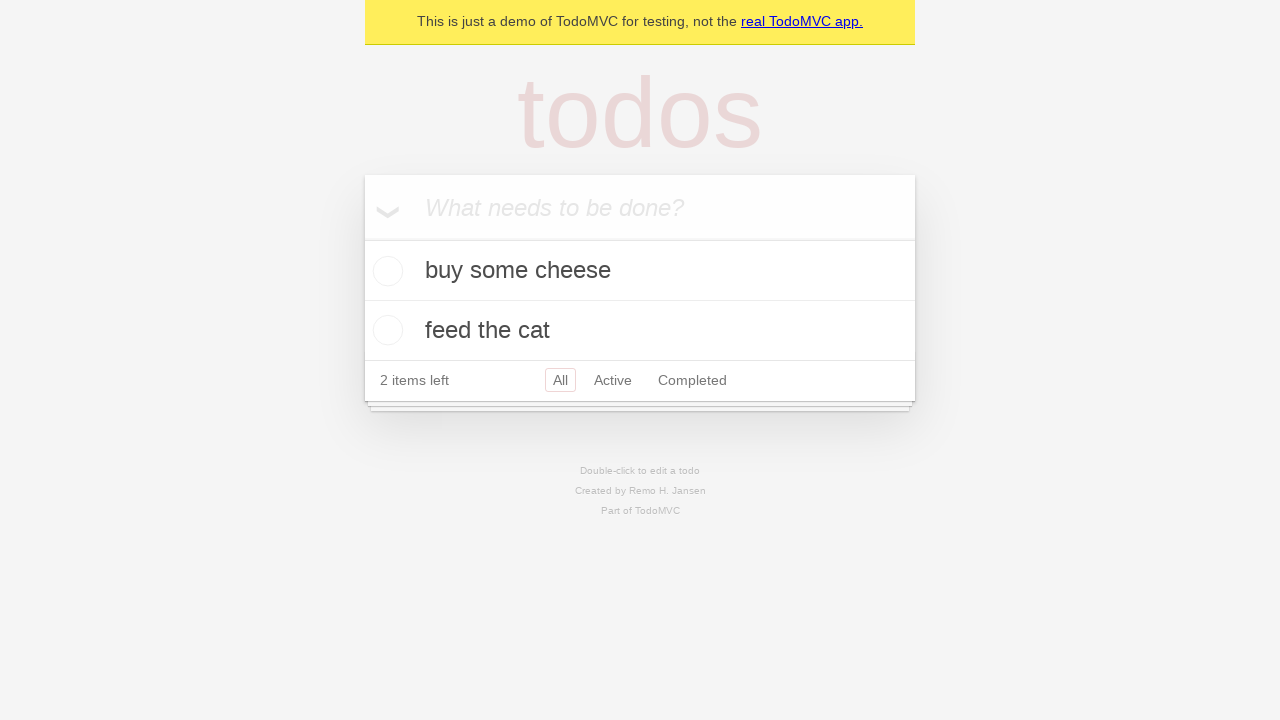

Checked checkbox for first todo item at (385, 271) on internal:testid=[data-testid="todo-item"s] >> nth=0 >> internal:role=checkbox
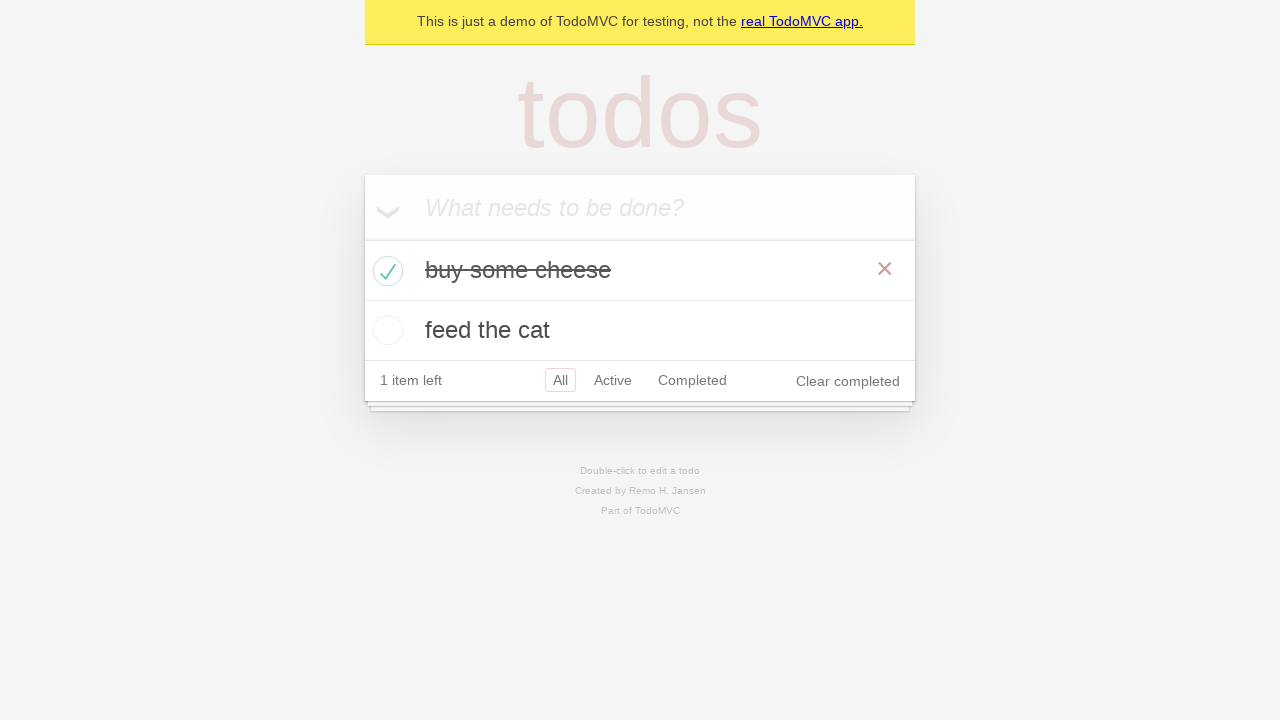

Unchecked checkbox to un-mark first todo item as complete at (385, 271) on internal:testid=[data-testid="todo-item"s] >> nth=0 >> internal:role=checkbox
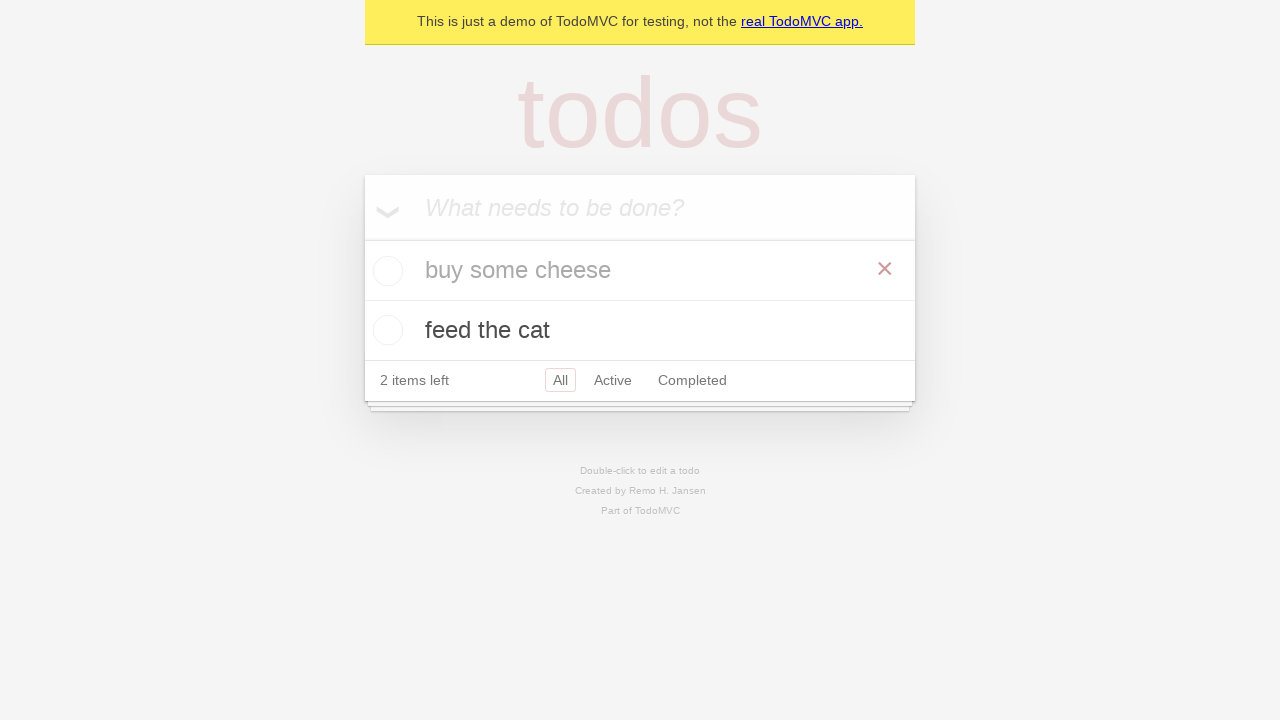

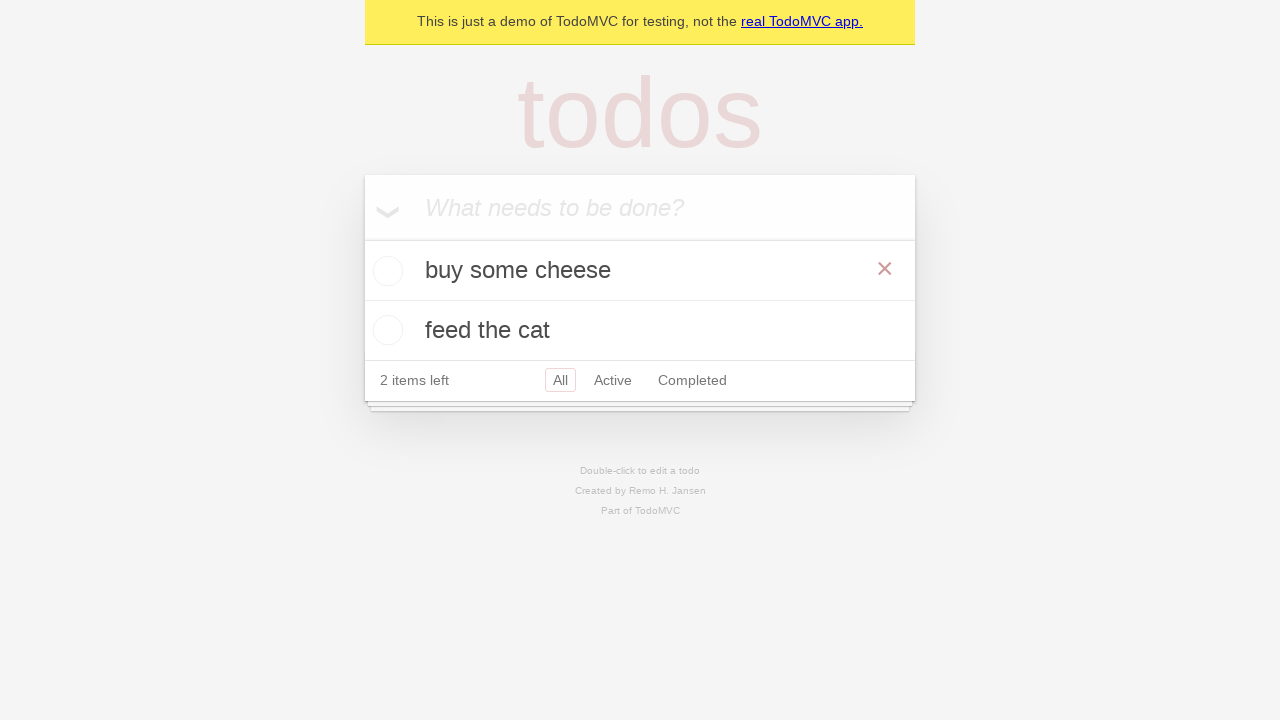